Tests scrolling down the page and then using the scroll up button to return to top

Starting URL: https://www.automationexercise.com/

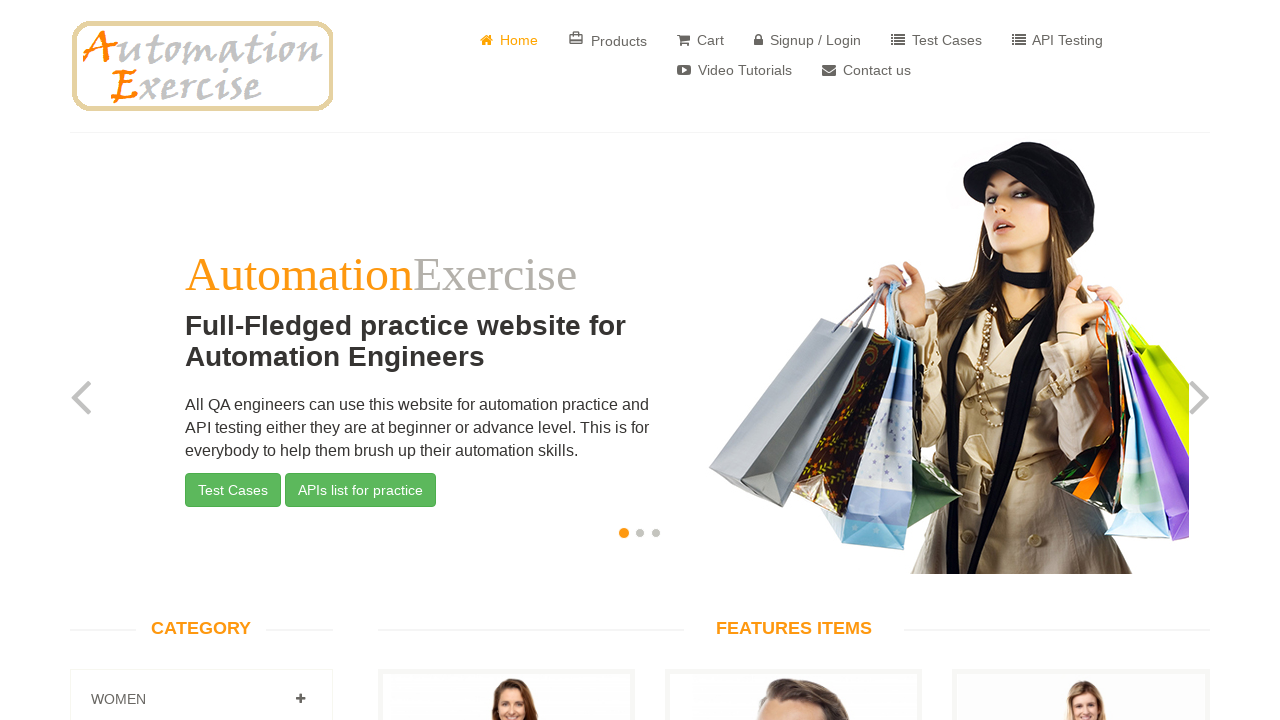

Scrolled down the page by 500 pixels
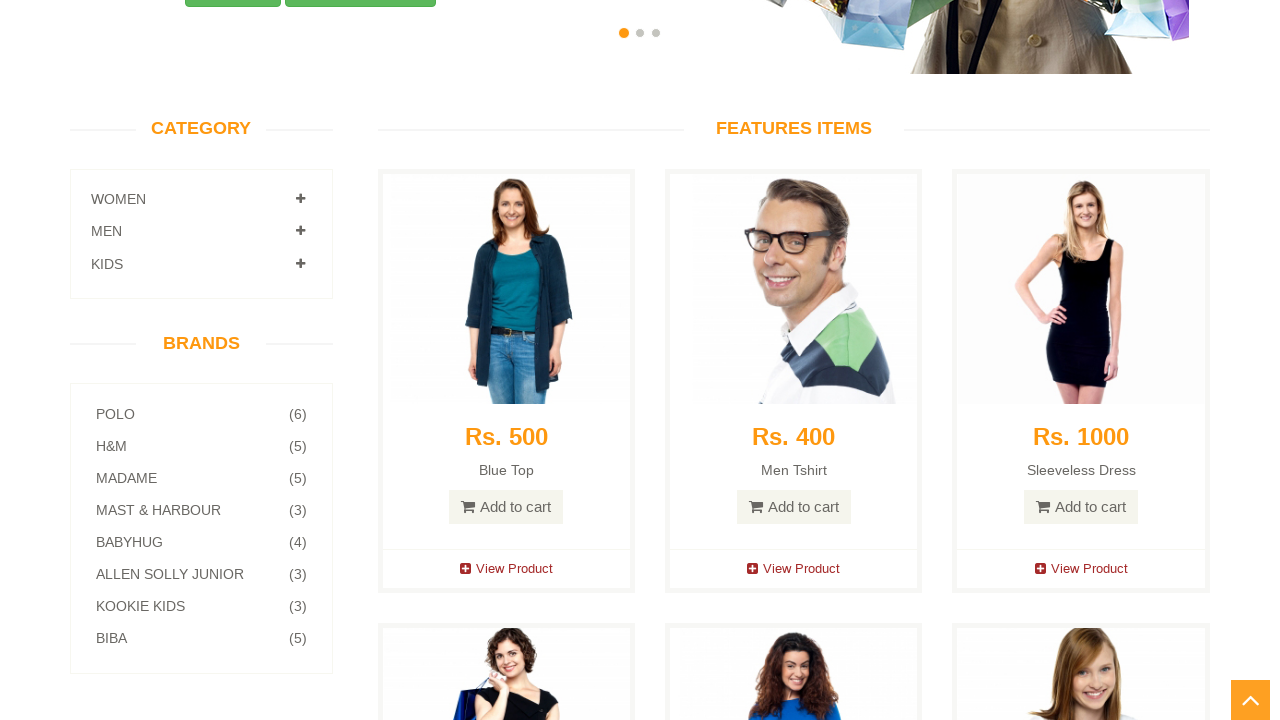

Clicked the scroll up button to return to top at (1250, 700) on #scrollUp
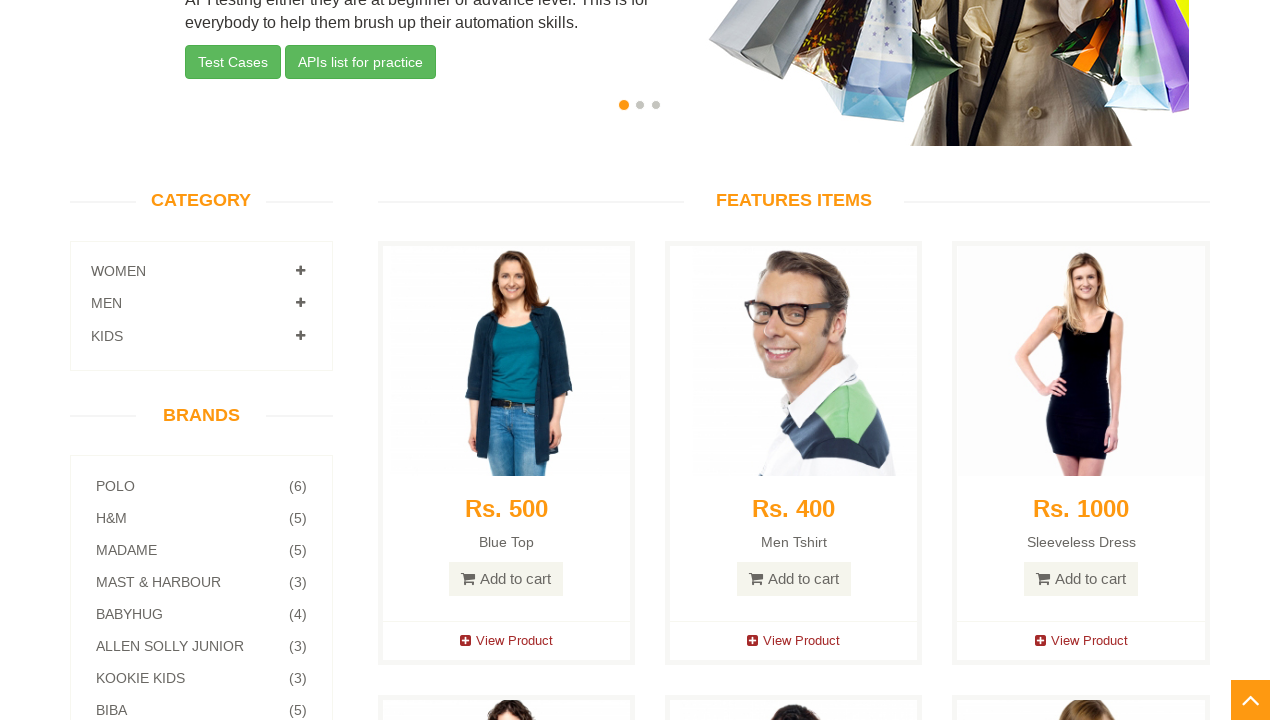

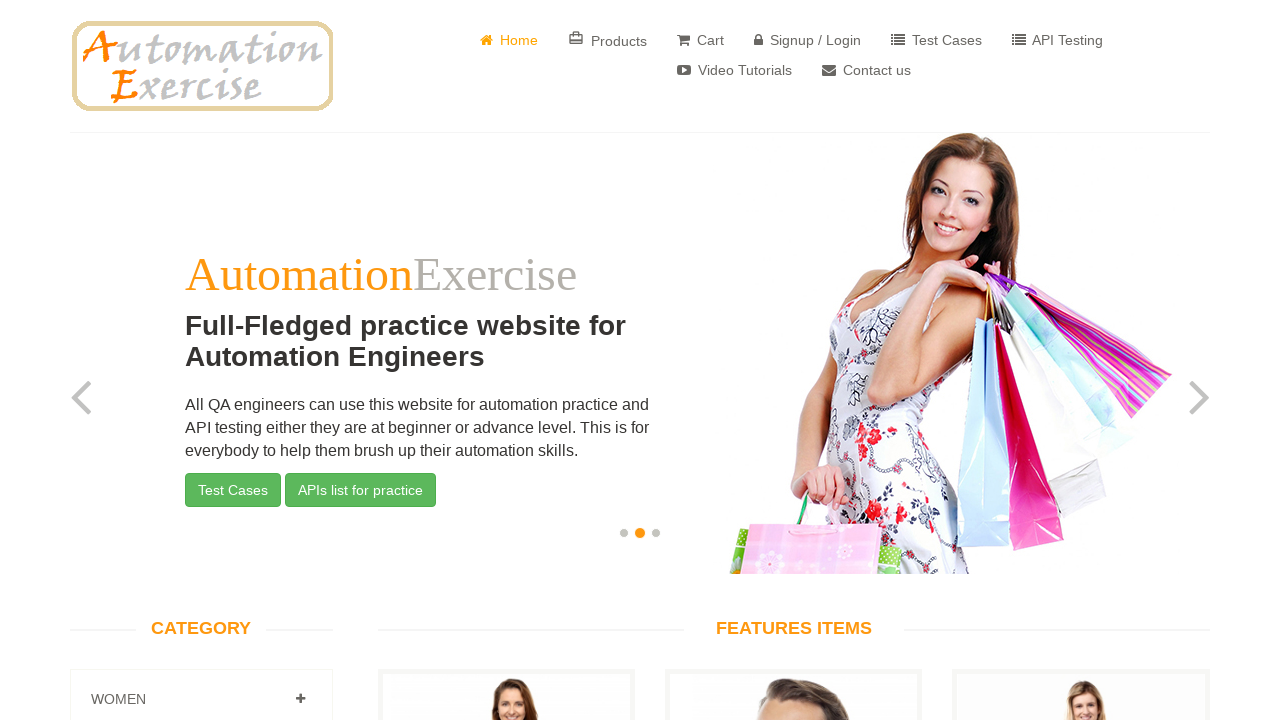